Navigates to the Playwright documentation website and clicks on the Docs link to access the documentation section

Starting URL: https://playwright.dev

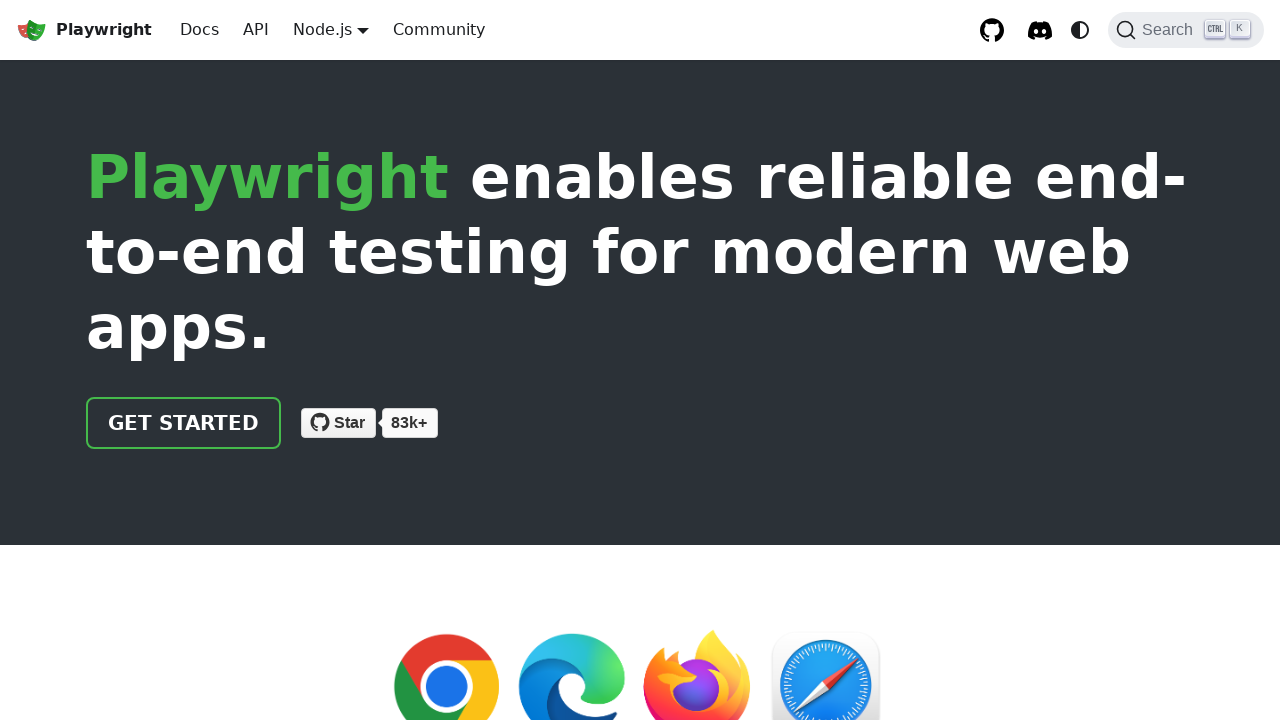

Clicked on the Docs link in the navigation at (200, 30) on internal:role=link[name="Docs"i]
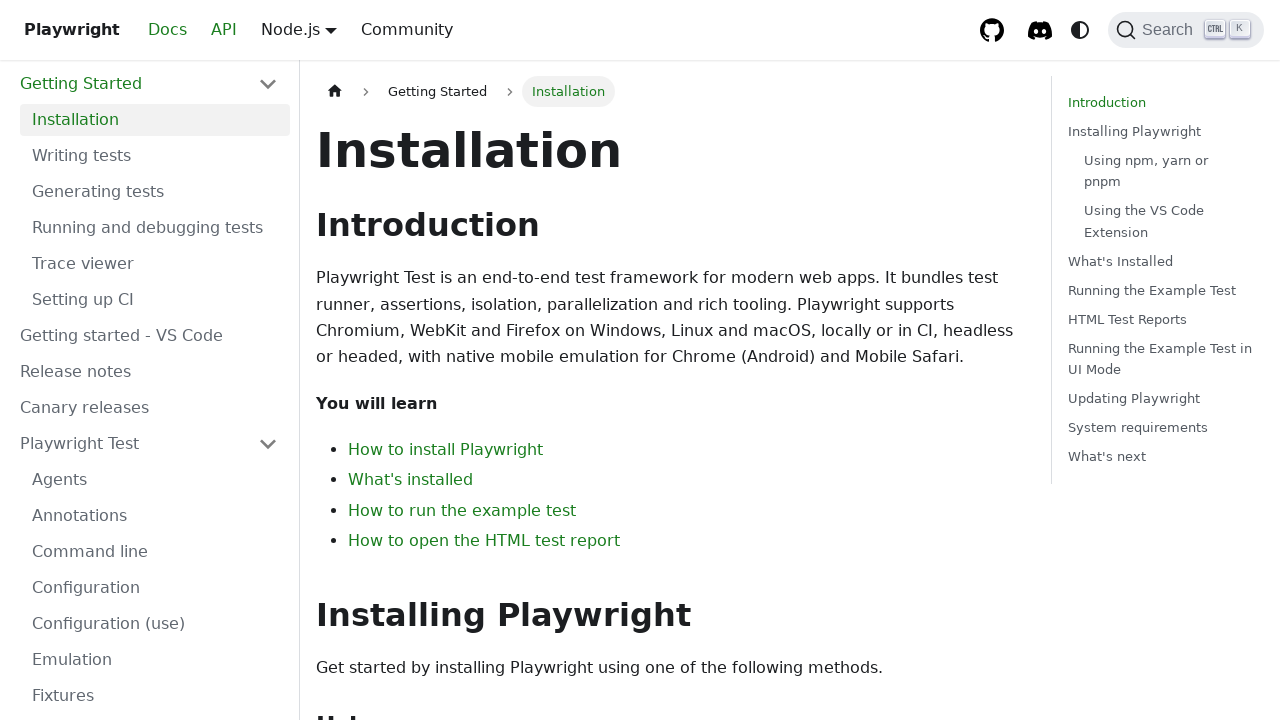

Waited for docs page to load (networkidle)
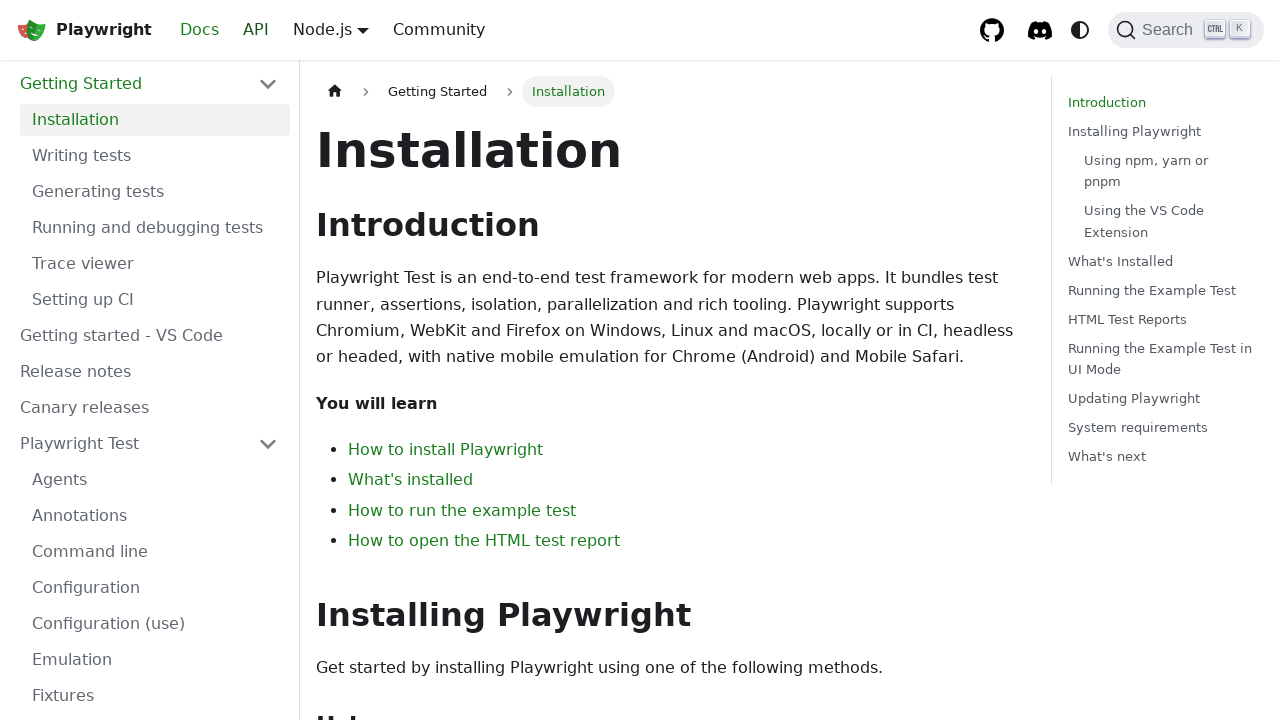

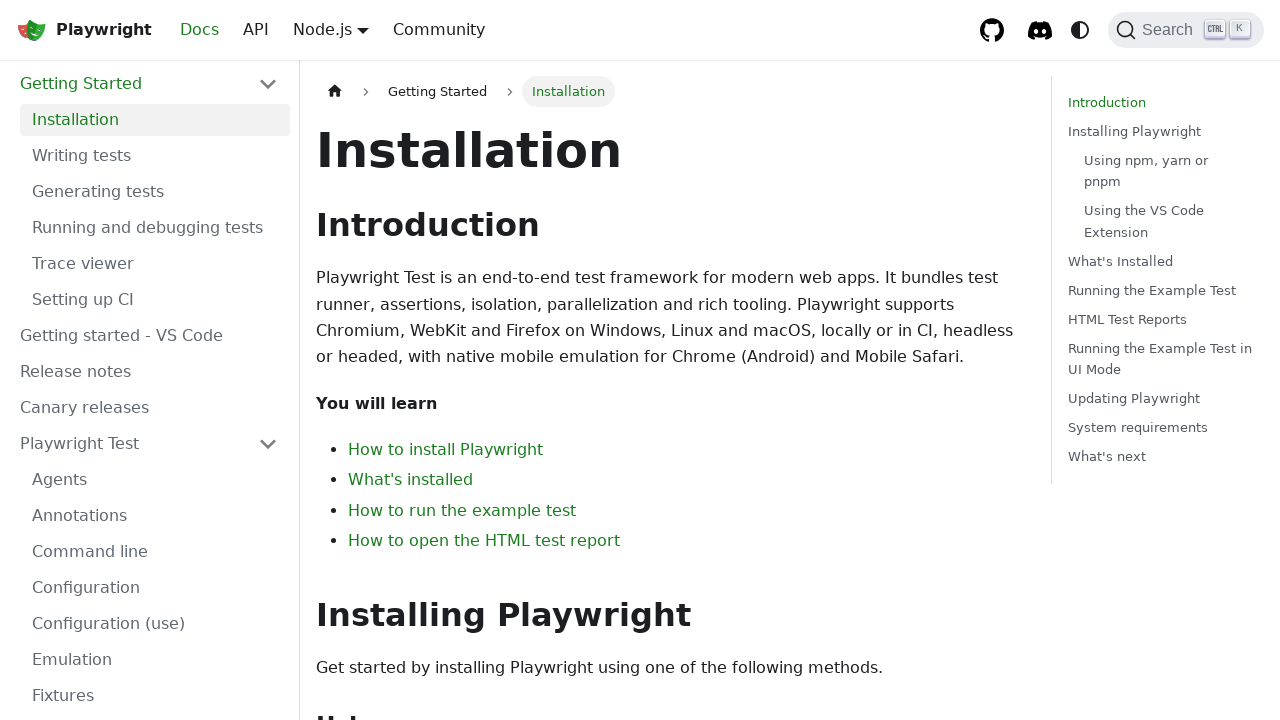